Tests a registration form by filling in required fields (first name, last name, email) and verifying the success message after submission.

Starting URL: http://suninjuly.github.io/registration1.html

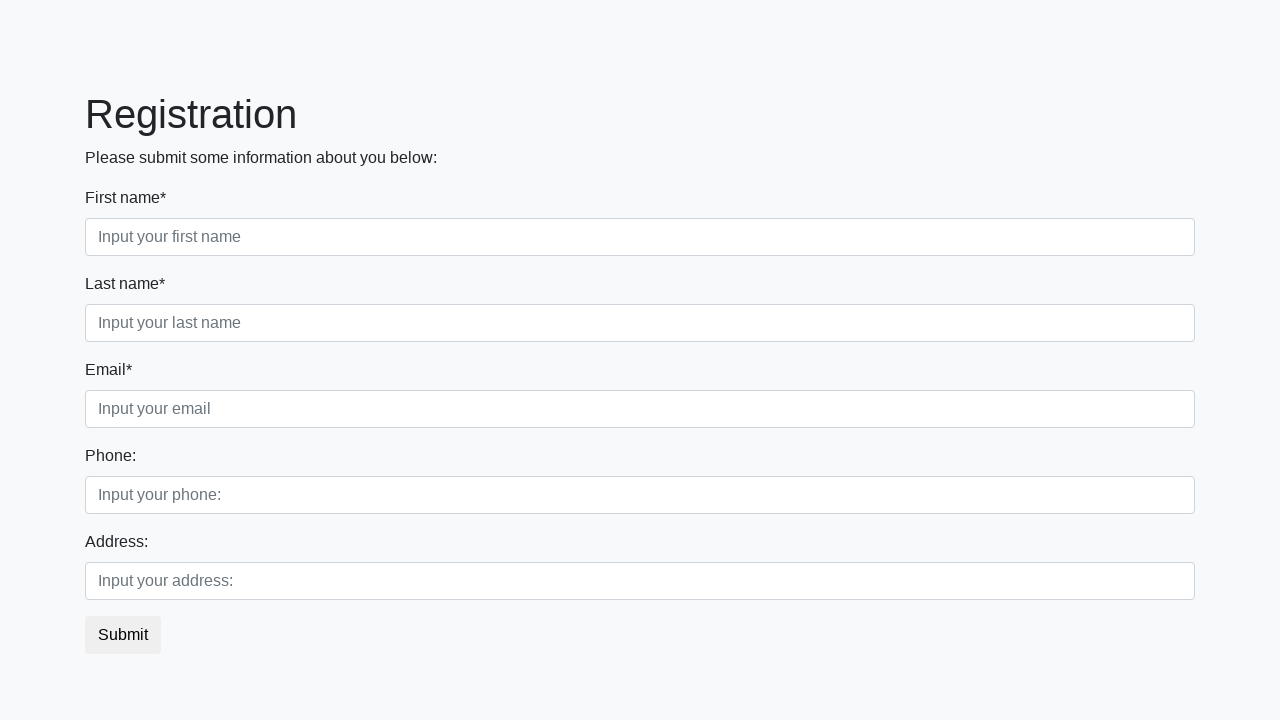

Filled first name field with 'Dmitriy' on .form-control.first
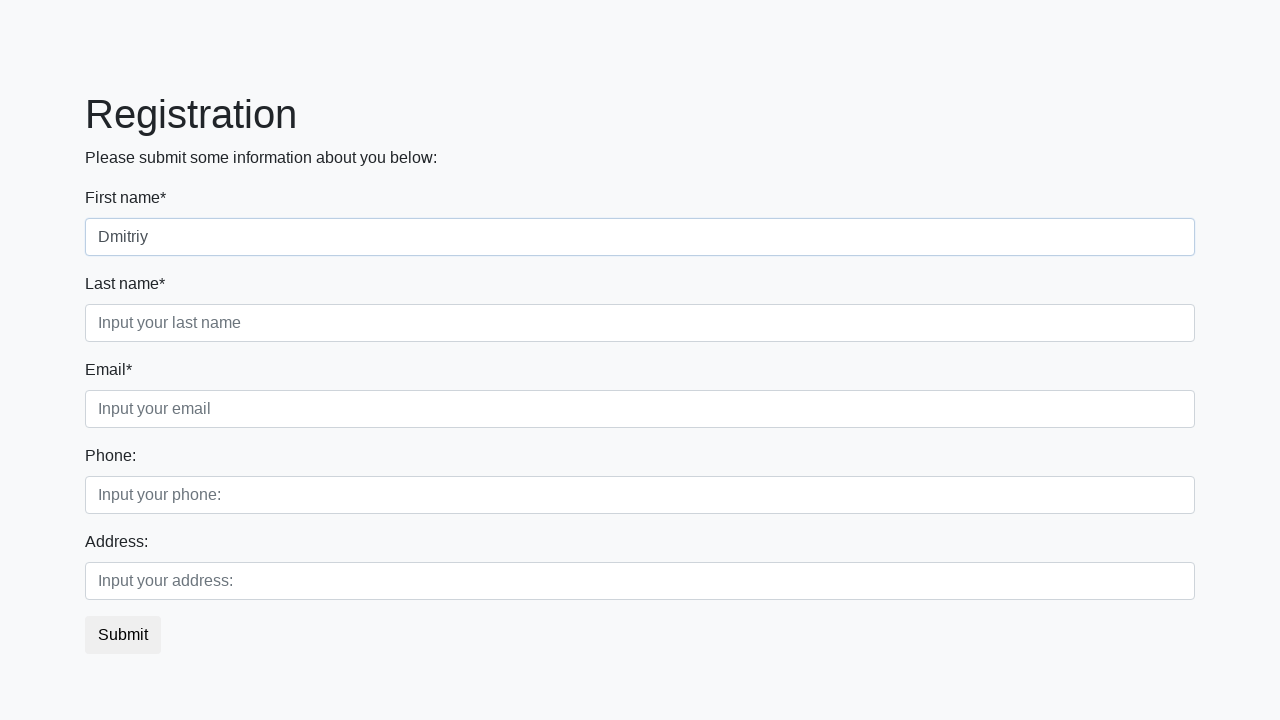

Filled last name field with 'Ryabinin' on .form-control.second
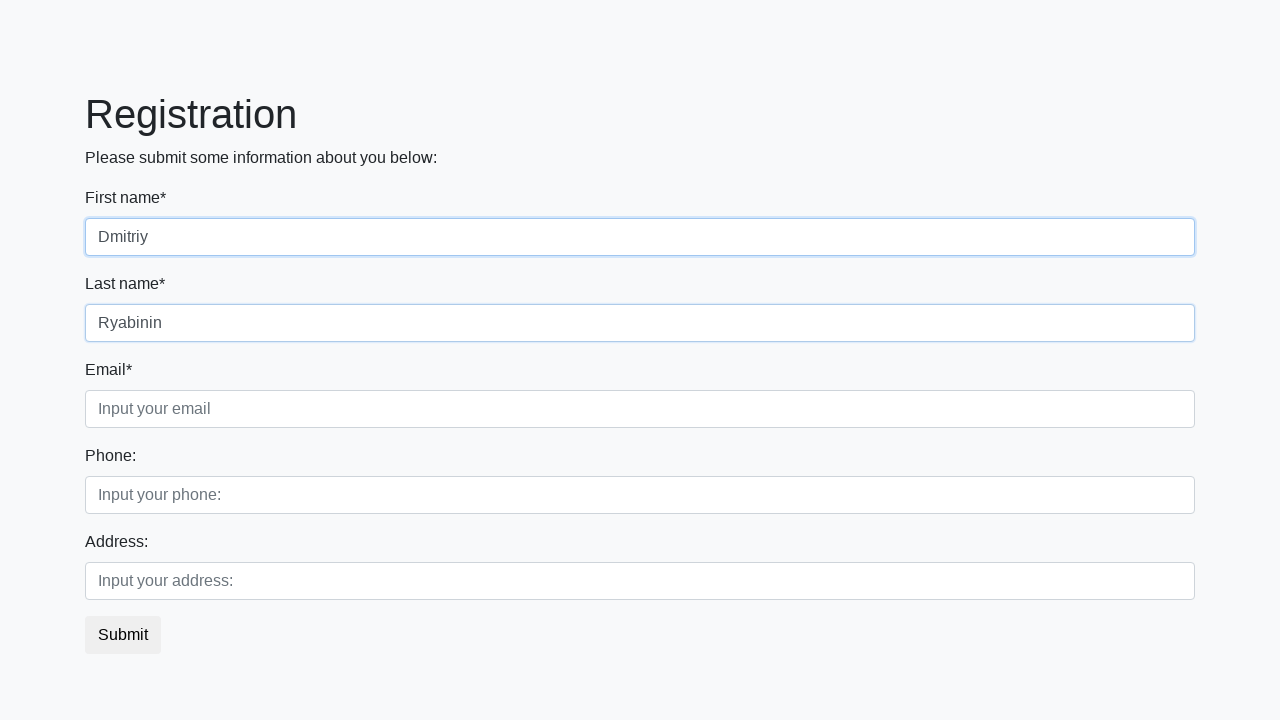

Filled email field with 'blackskillow@gmail.com' on .form-control.third
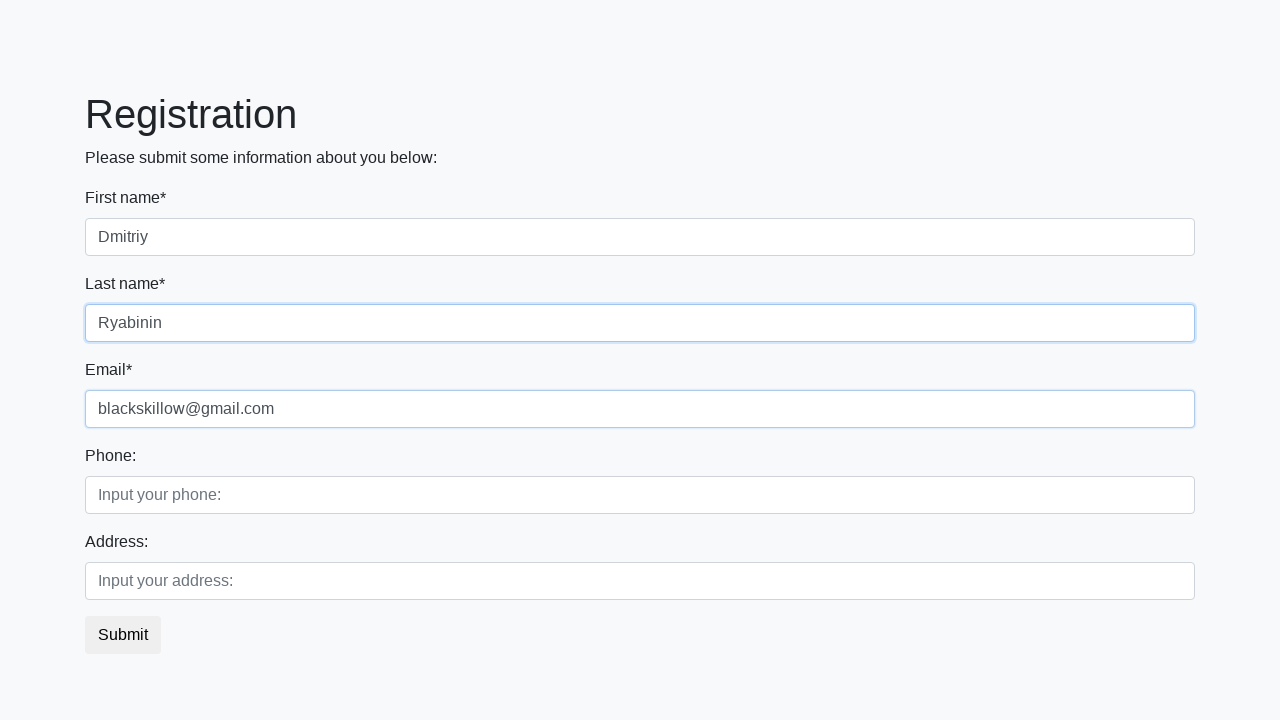

Clicked submit button to register at (123, 635) on button.btn
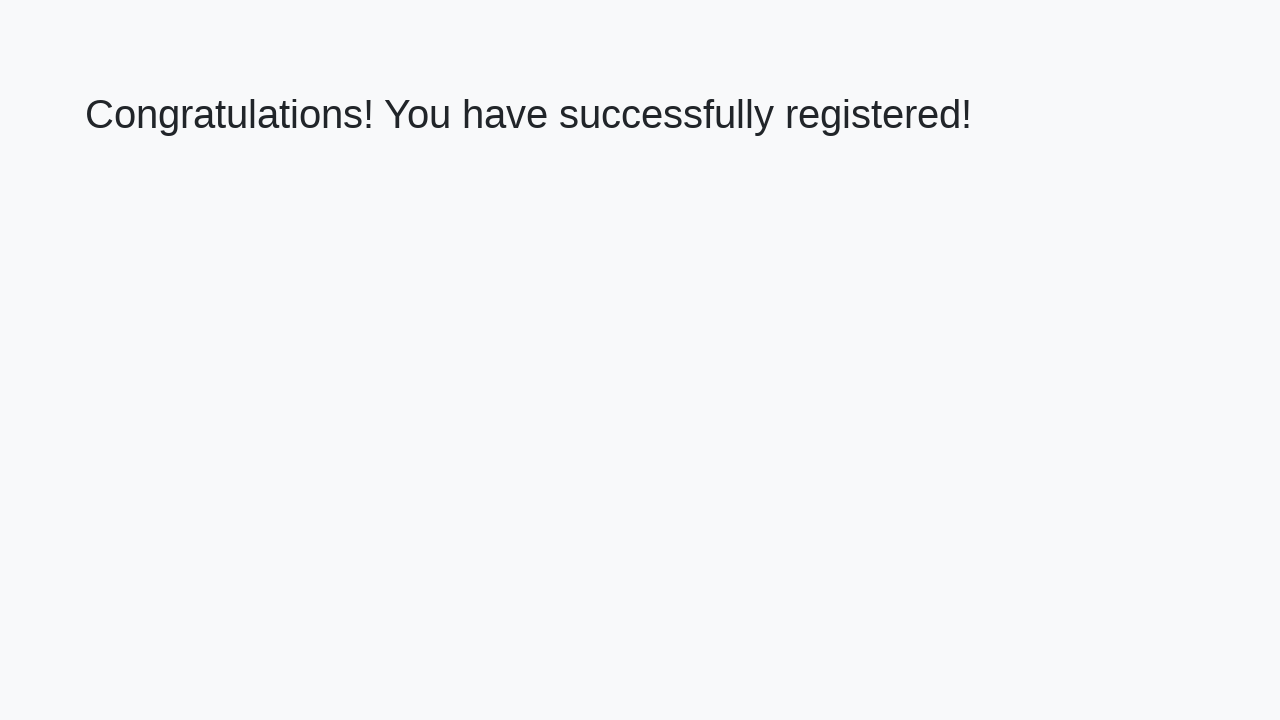

Success message appeared on page
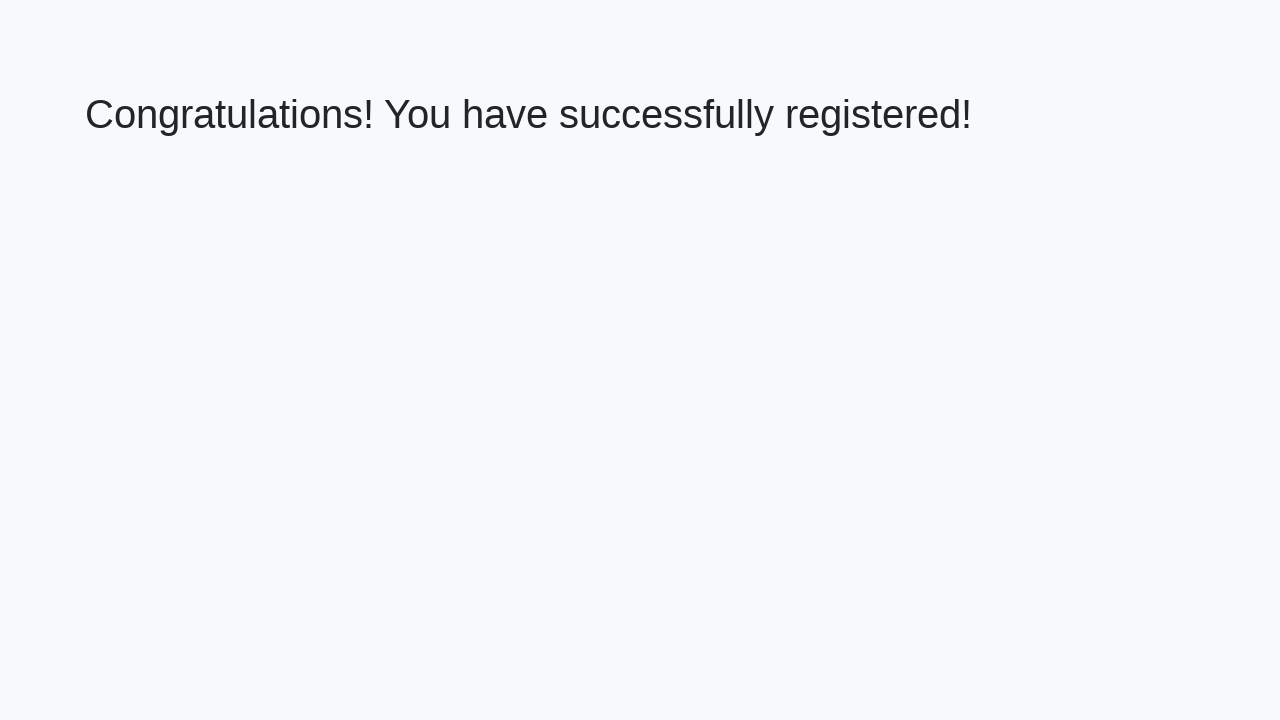

Retrieved success message text: 'Congratulations! You have successfully registered!'
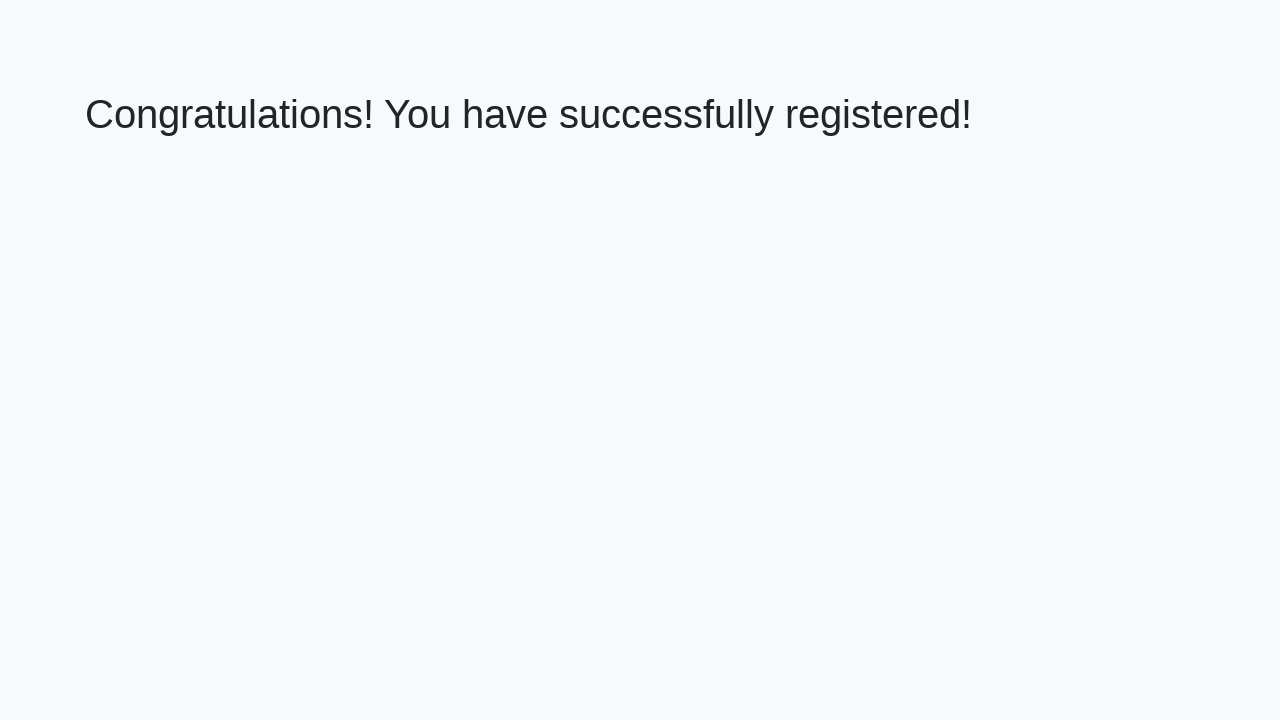

Verified success message matches expected text
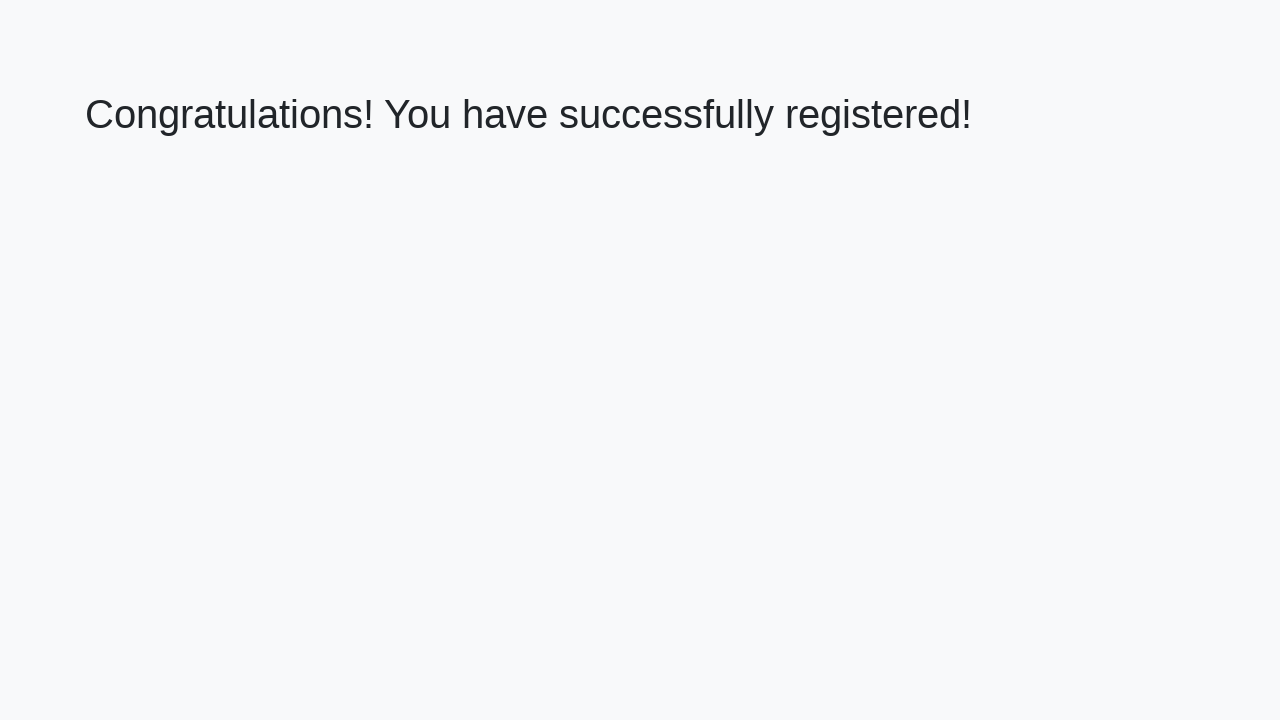

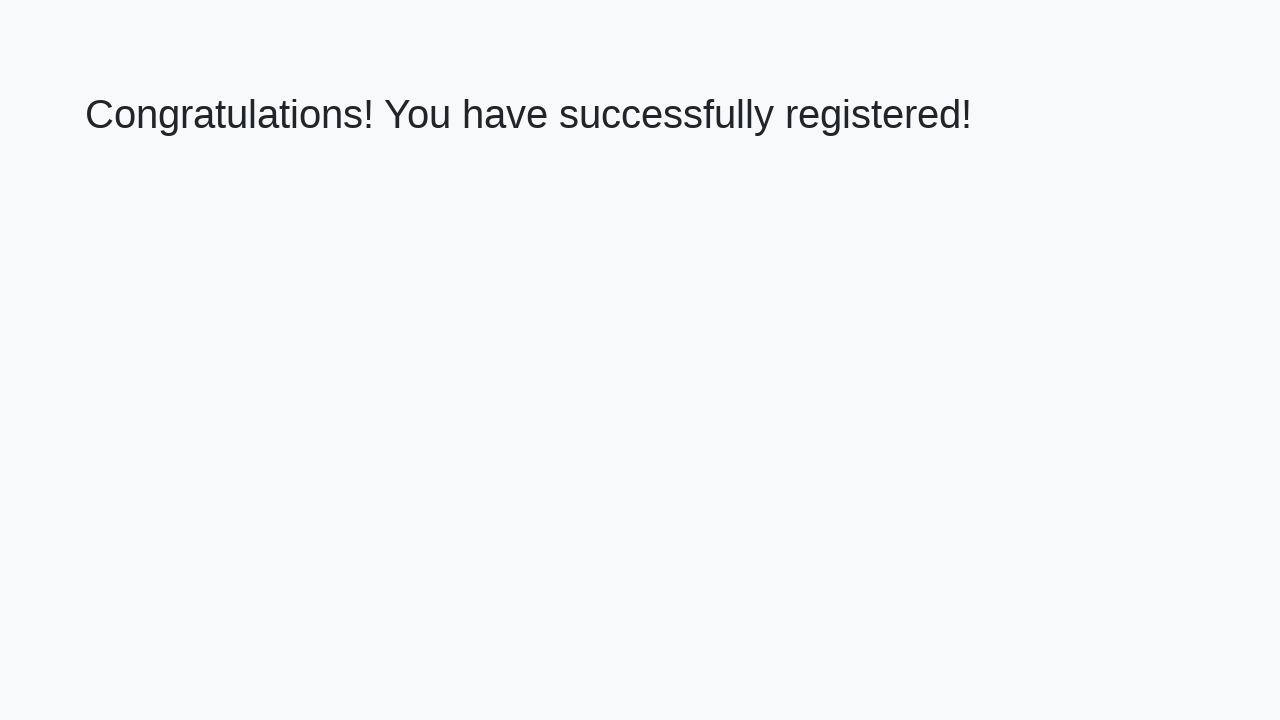